Tests clicking on the MyChart button on the Orlando Health homepage

Starting URL: https://www.orlandohealth.com/

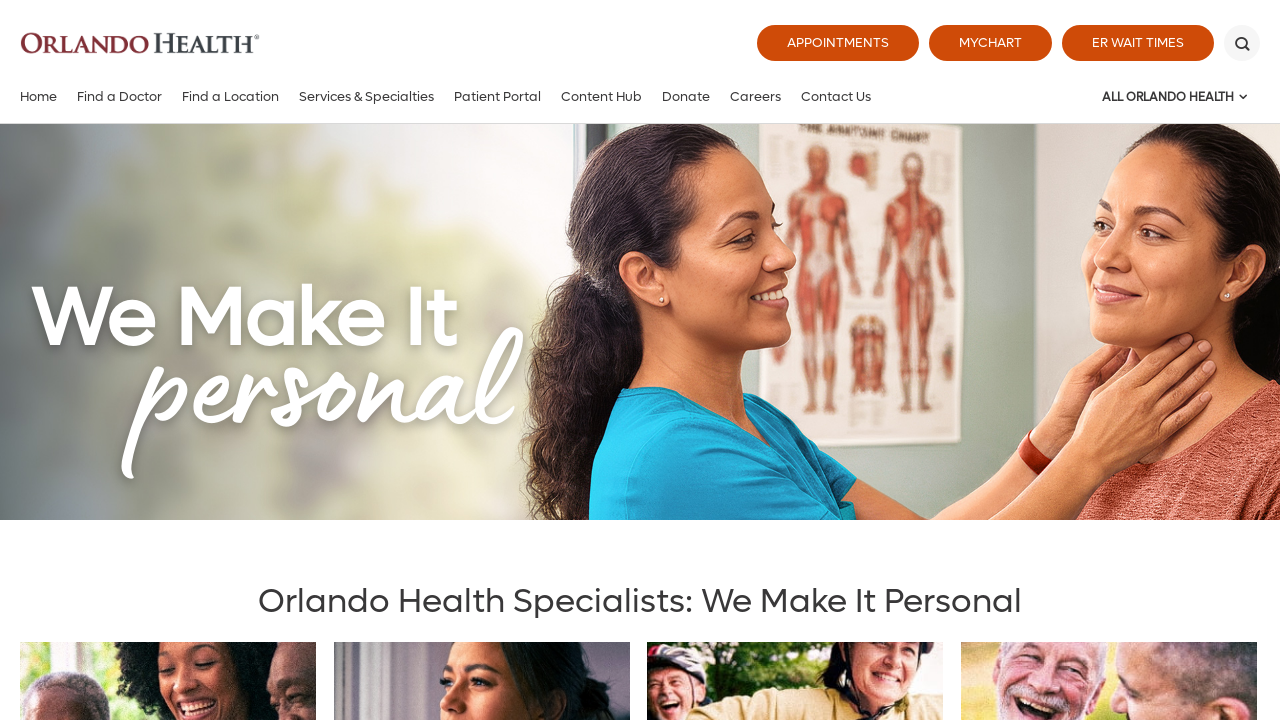

Clicked on the MyChart button on Orlando Health homepage at (990, 43) on xpath=//*[@title='MyChart']
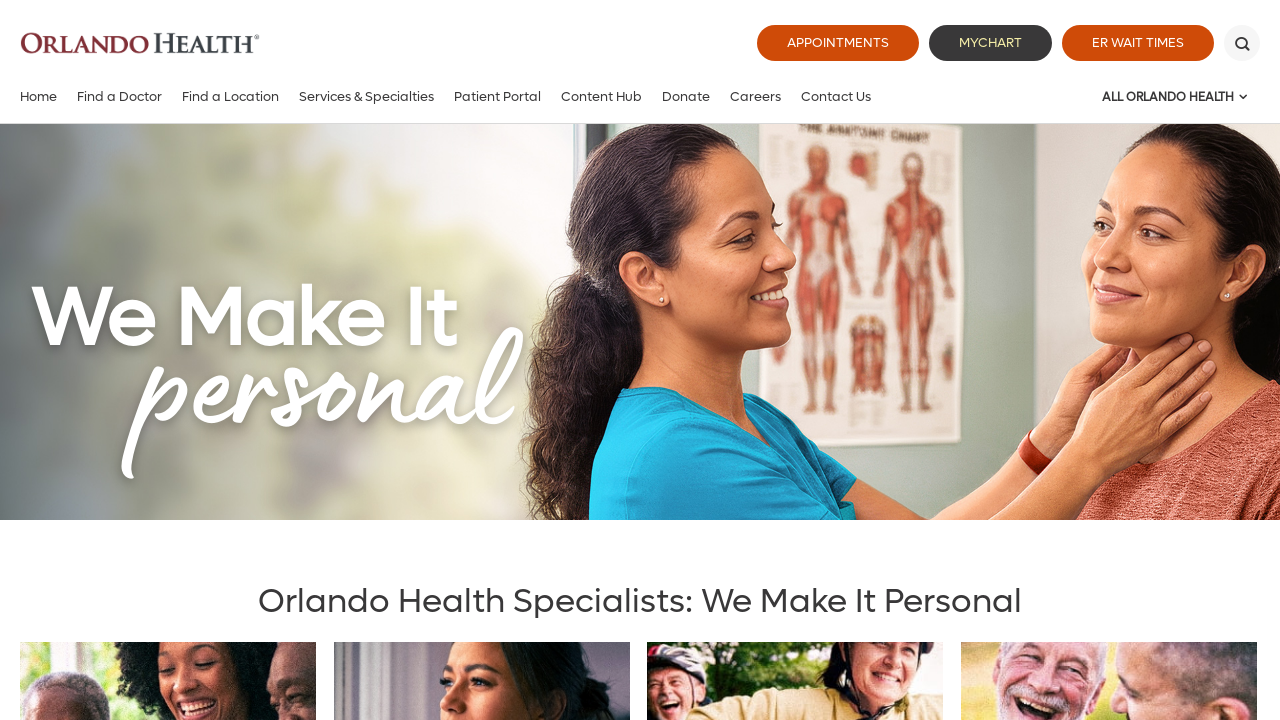

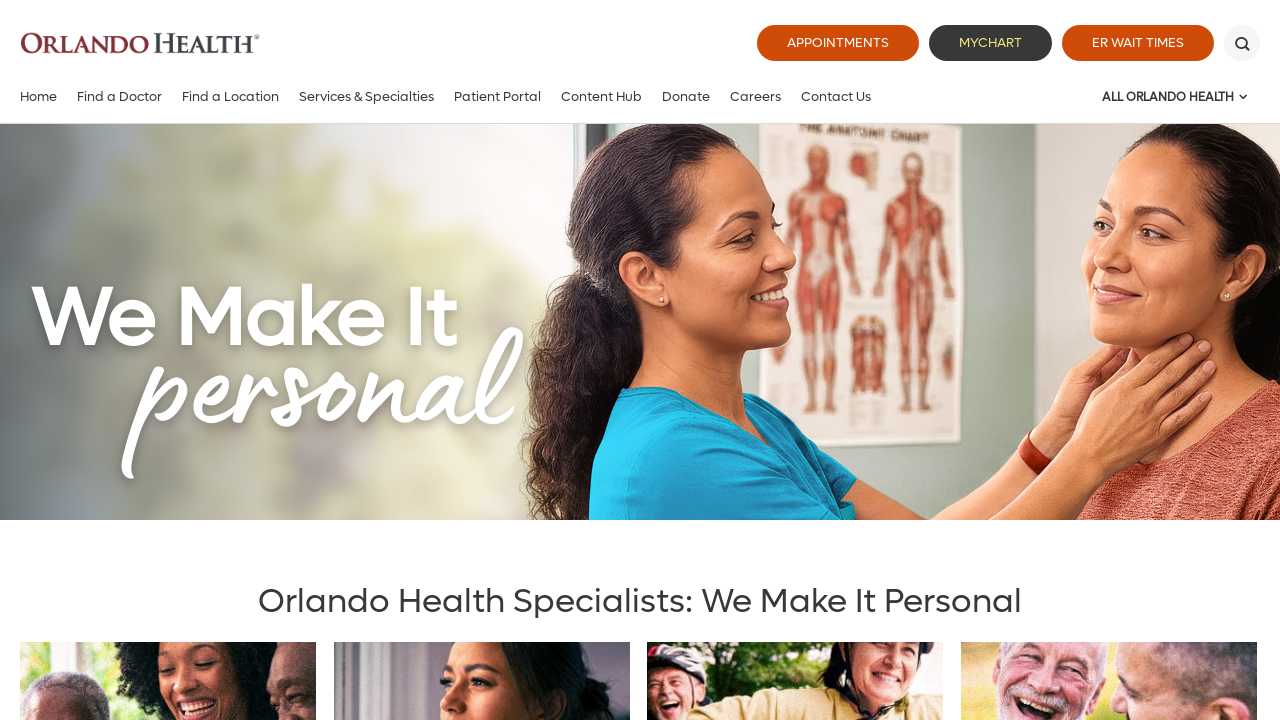